Tests JavaScript alert handling by clicking a button to trigger an alert and then accepting it

Starting URL: https://demo.automationtesting.in/Alerts.html

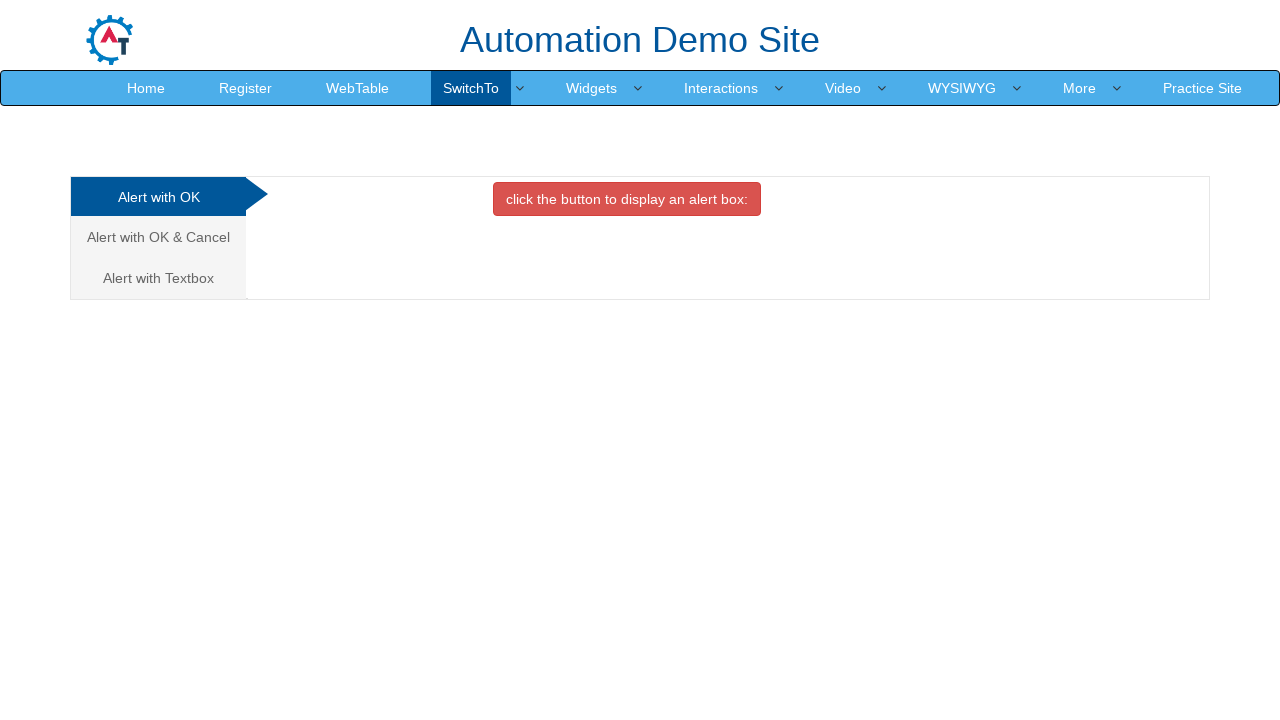

Clicked on 'Alert with OK' tab at (158, 197) on xpath=//a[contains(text(),'Alert with OK')]
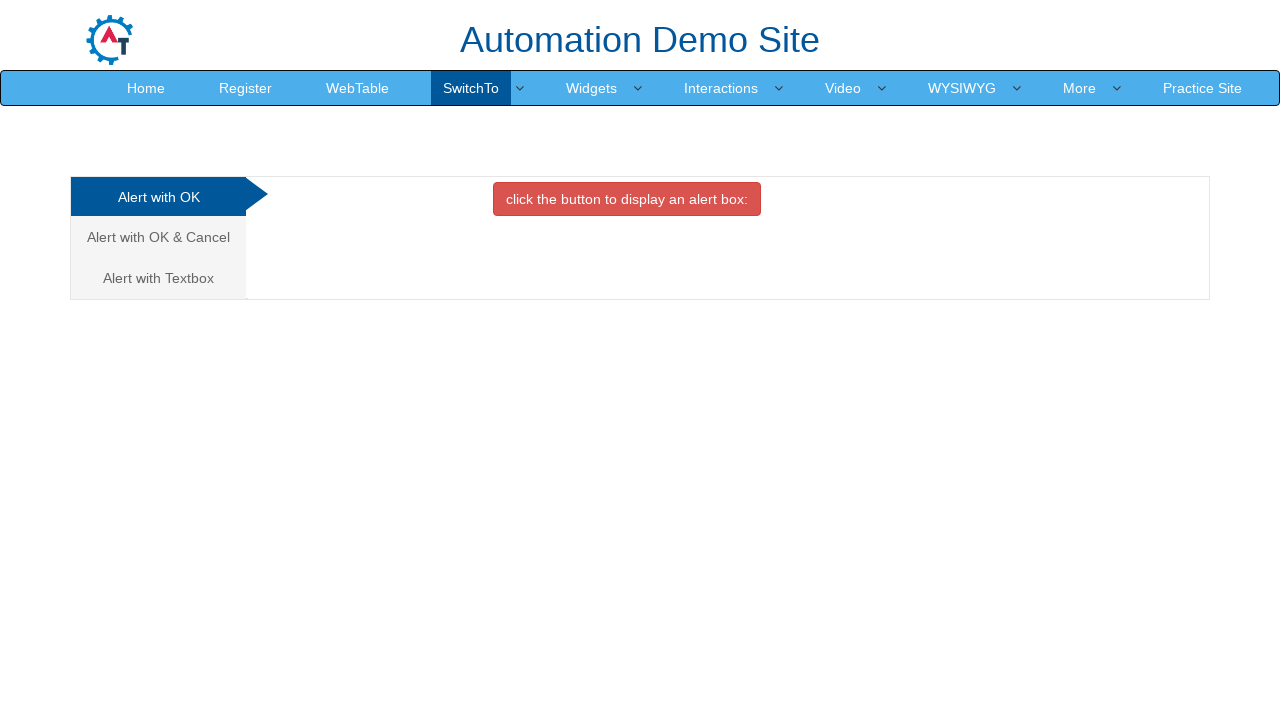

Clicked button to trigger alert box at (627, 199) on xpath=//button[contains(text(), 'click the button to display an  alert box:' )]
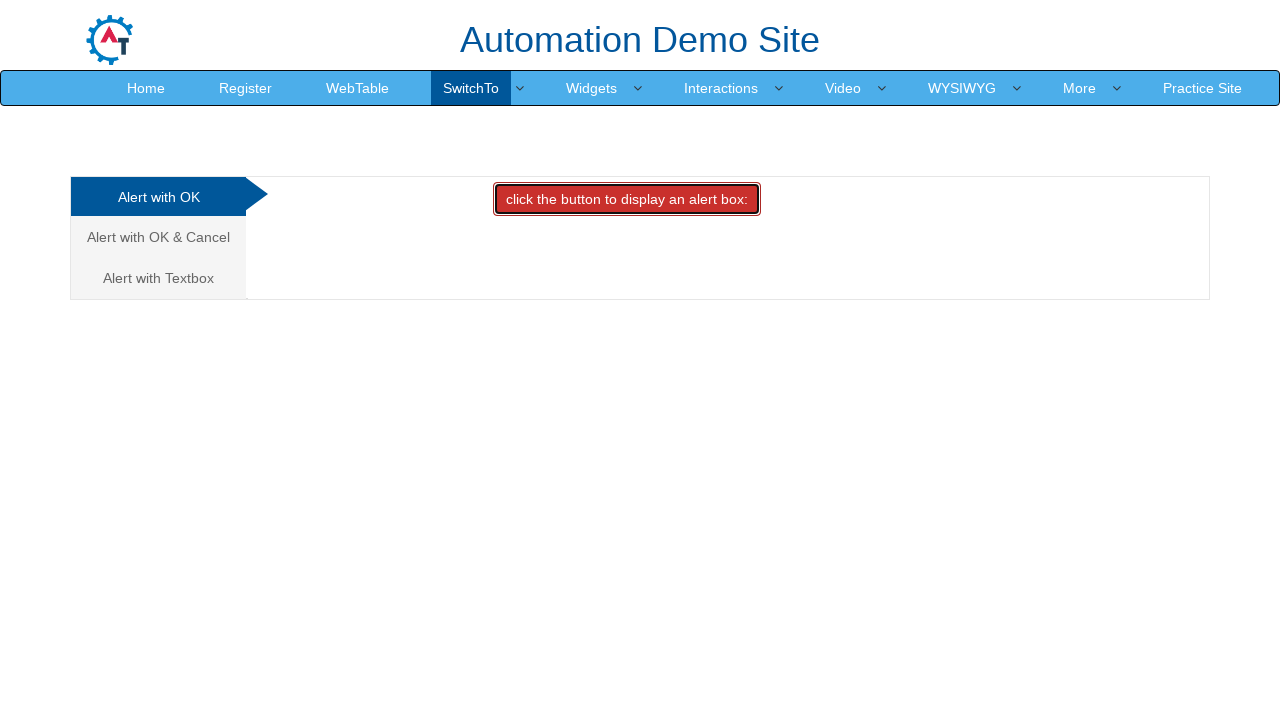

Set up dialog handler to accept alert
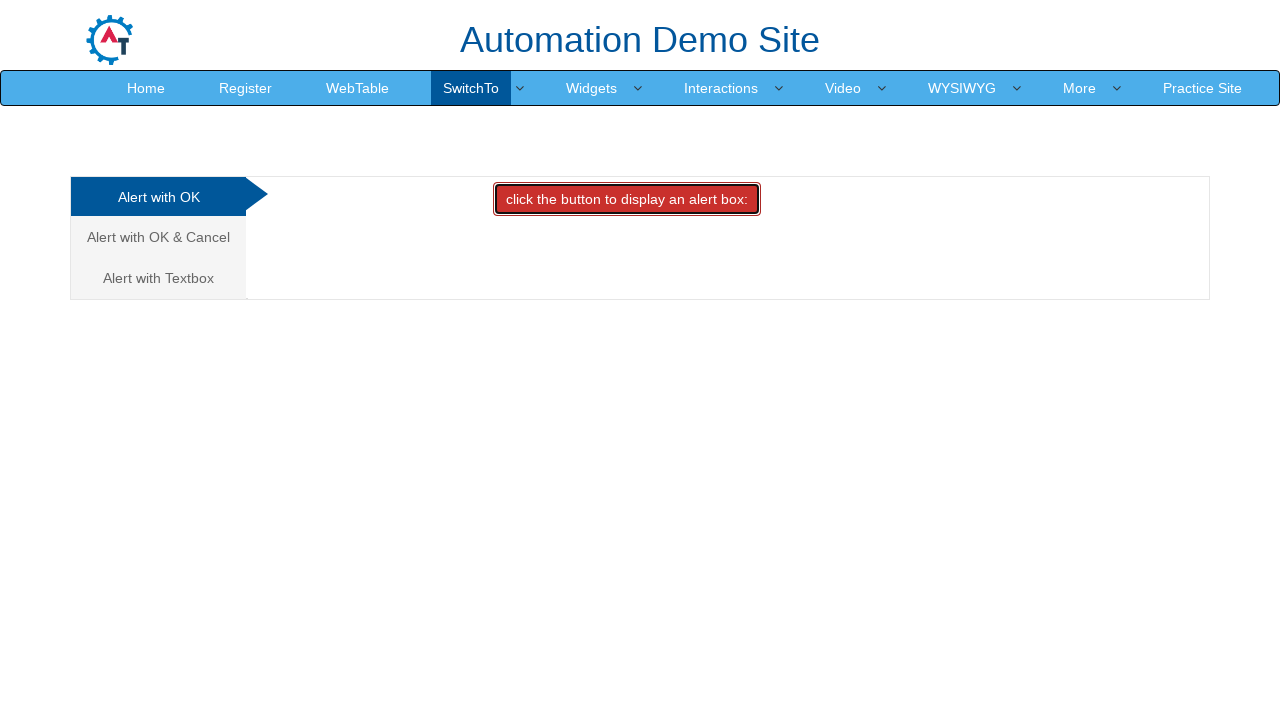

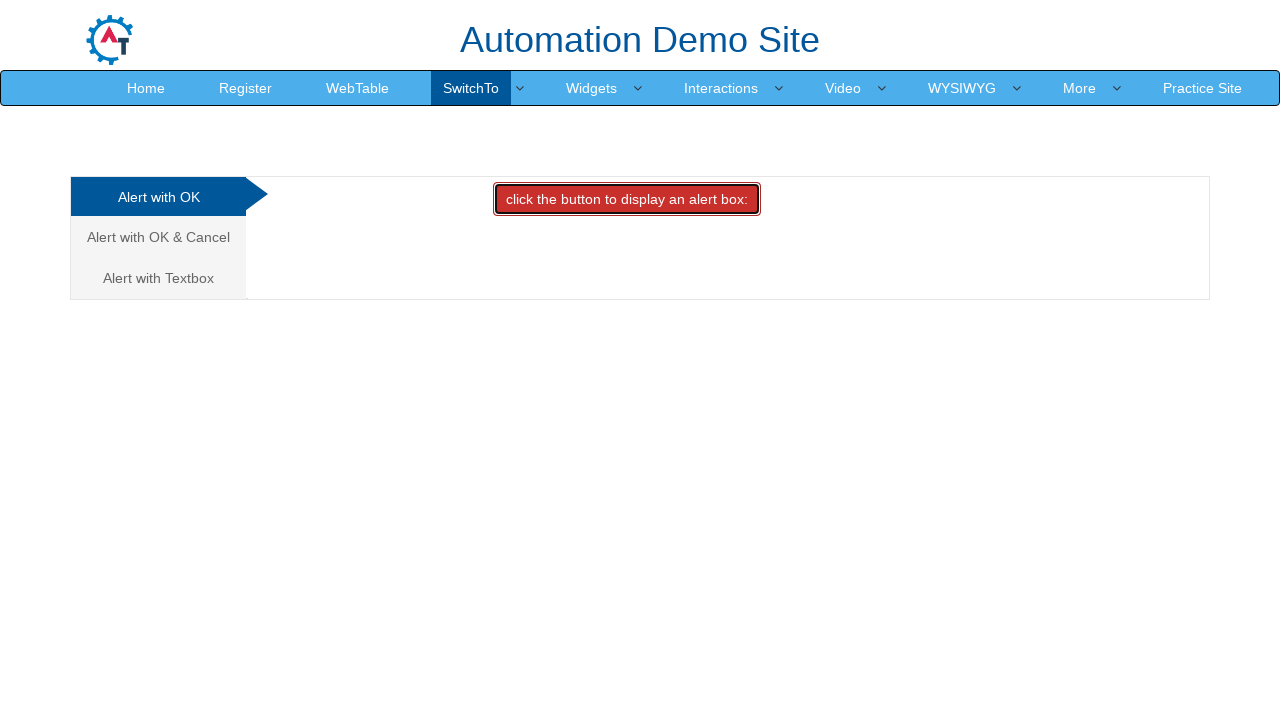